Tests the default sorting functionality by sorting products by average rating and verifying the first product displayed

Starting URL: http://practice.automationtesting.in/shop

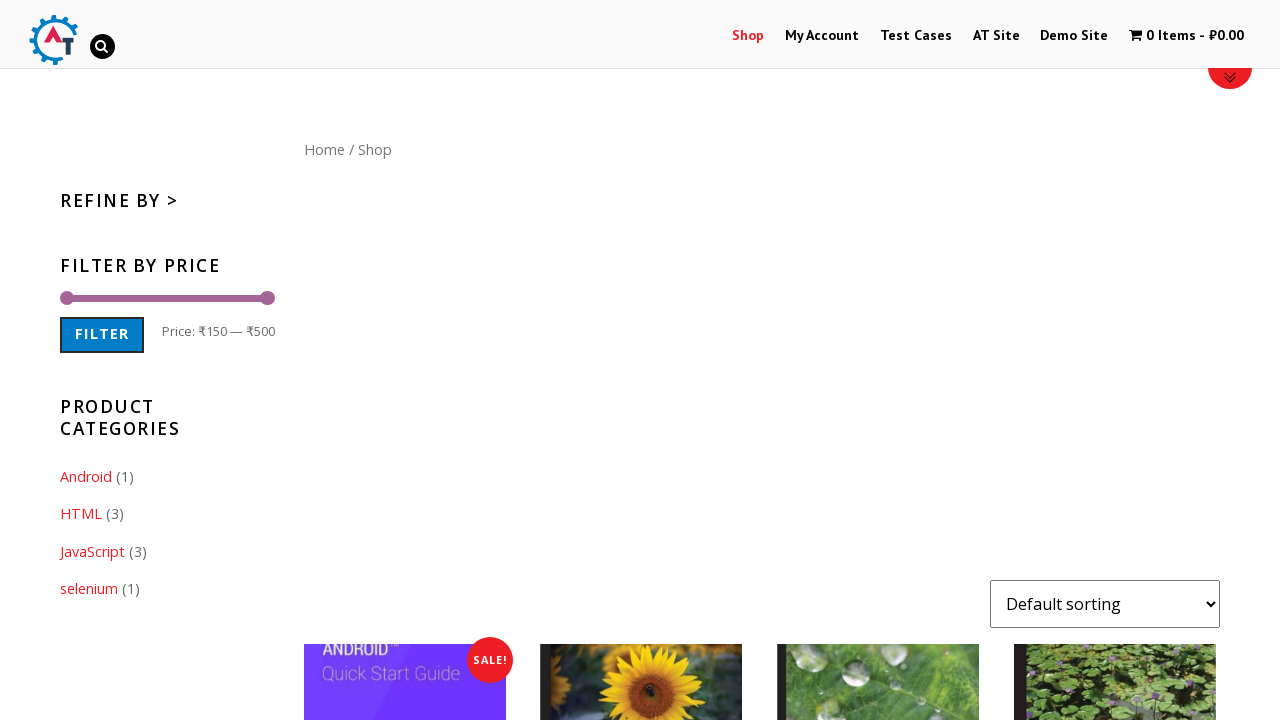

Selected 'rating' option from sort dropdown on #content form select
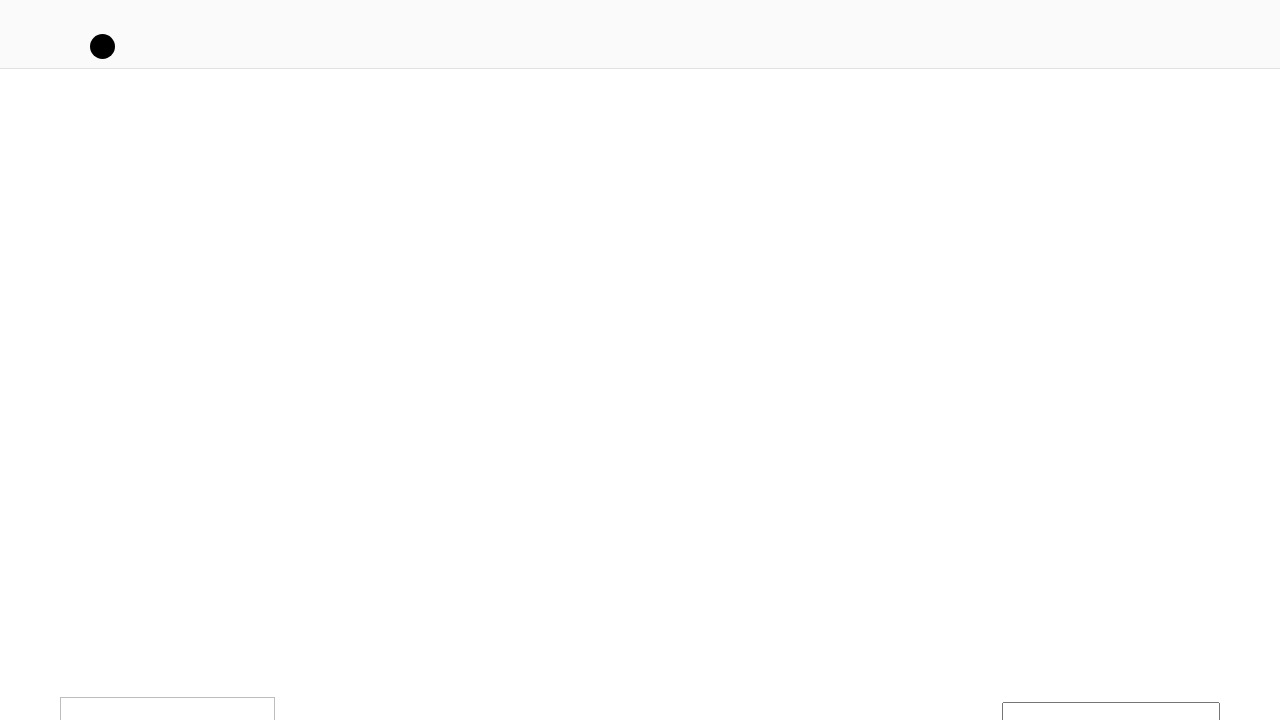

Waited 2 seconds for sorting to apply
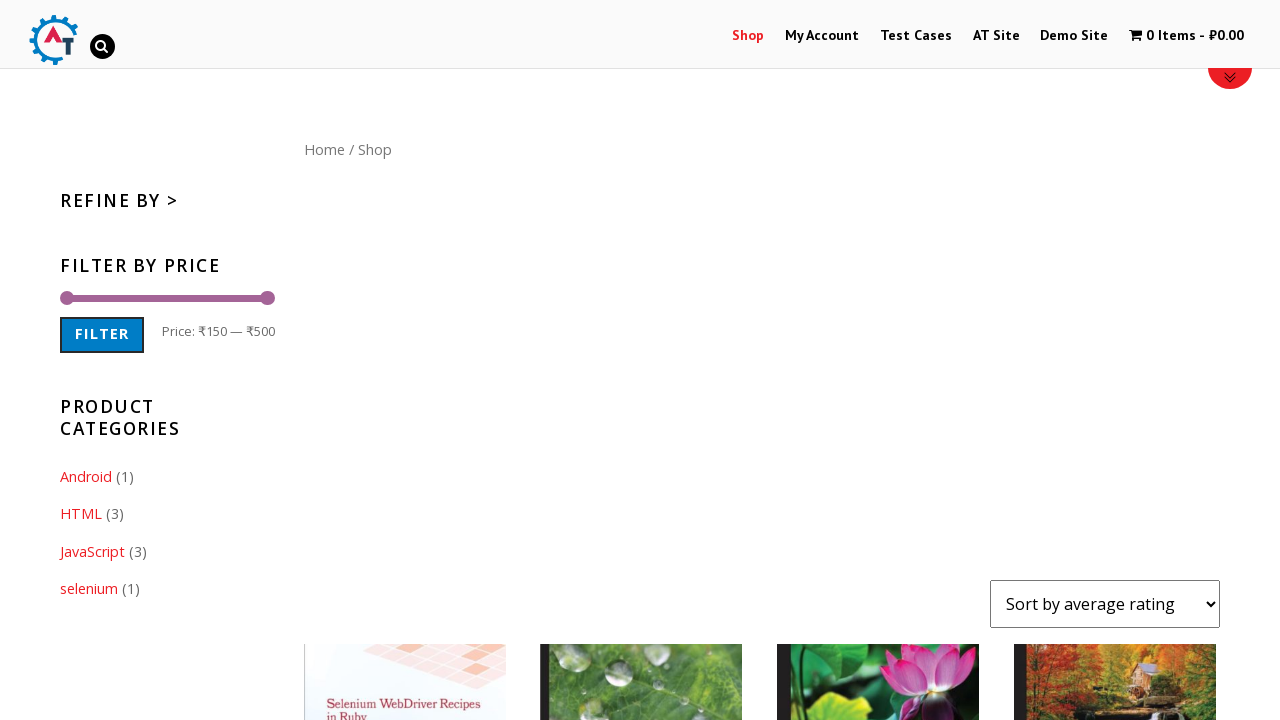

Verified first product is displayed after sorting by average ratings
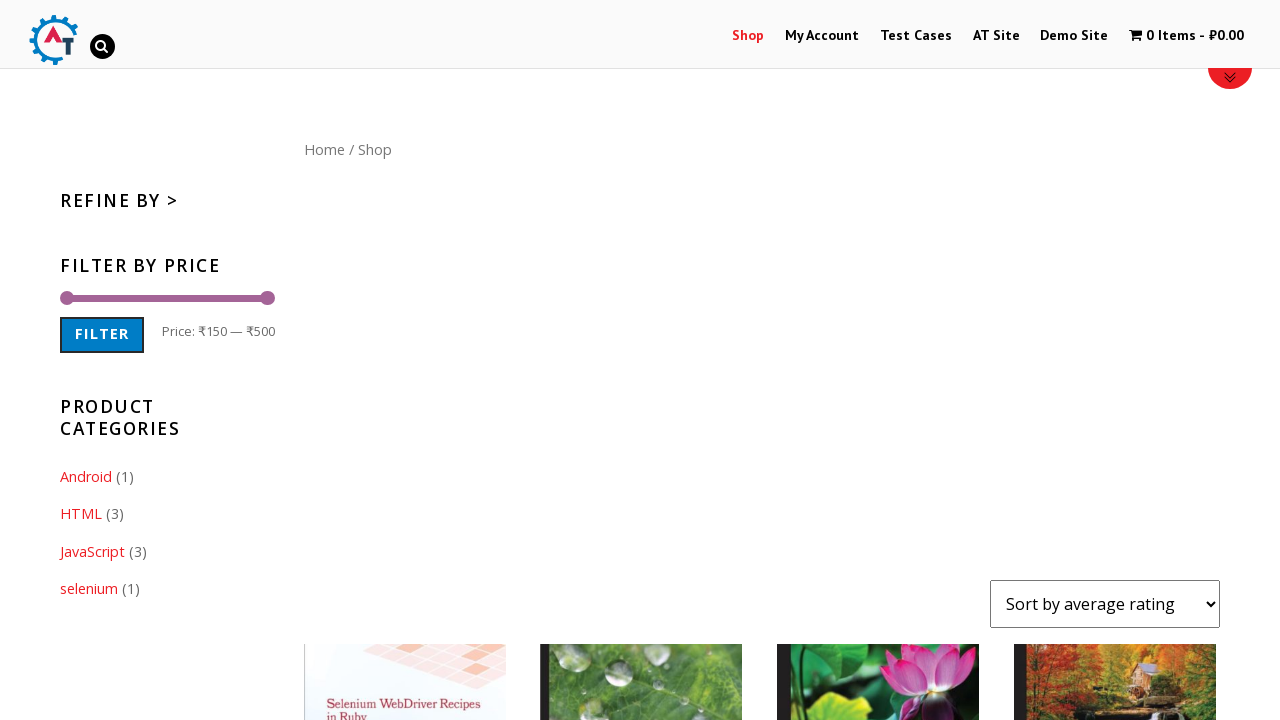

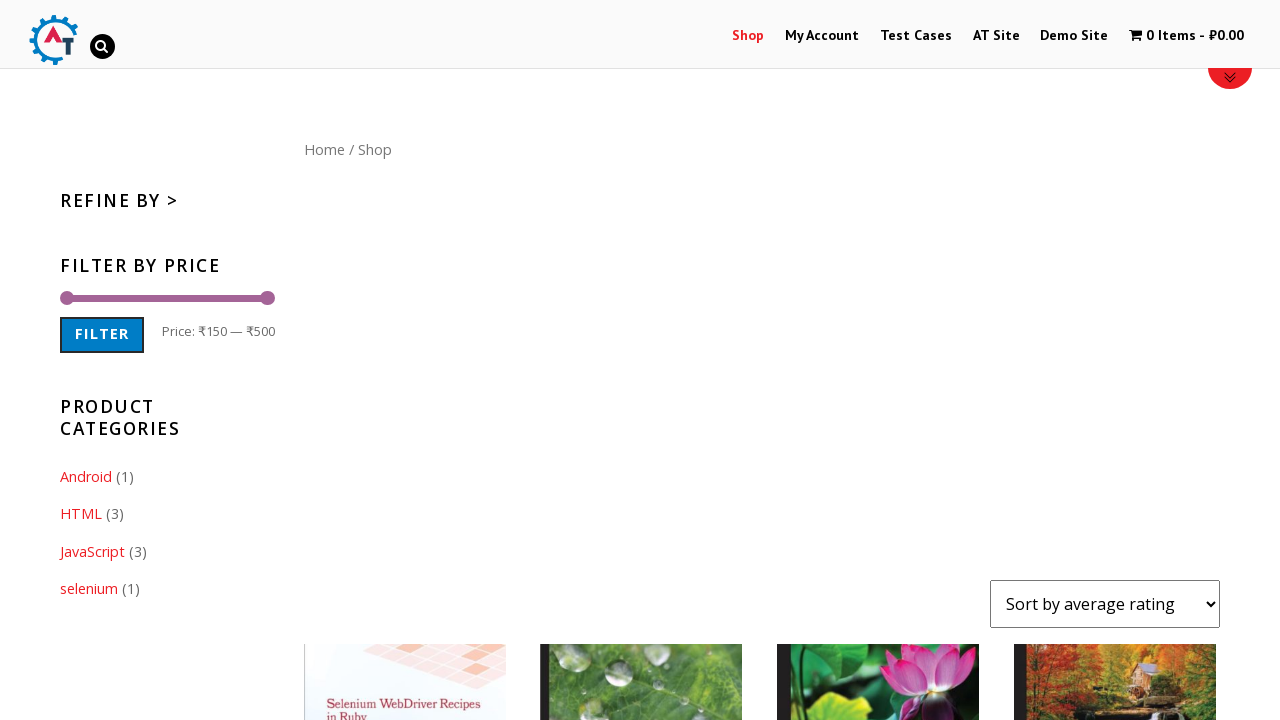